Tests a demo banking application by selecting a customer, performing a deposit transaction, performing a withdrawal transaction, verifying the balance is zero, and checking the transaction history shows both transactions.

Starting URL: https://www.globalsqa.com/angularJs-protractor/BankingProject/#/login

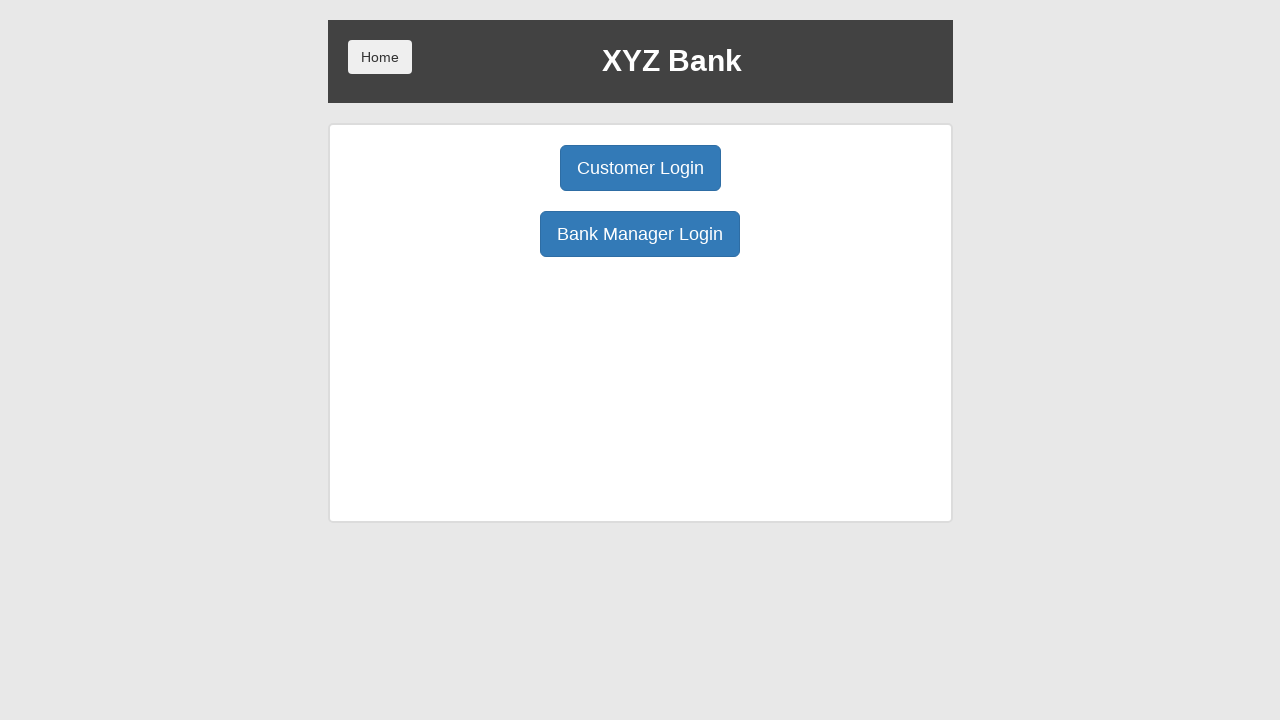

Customer Login button selector became available
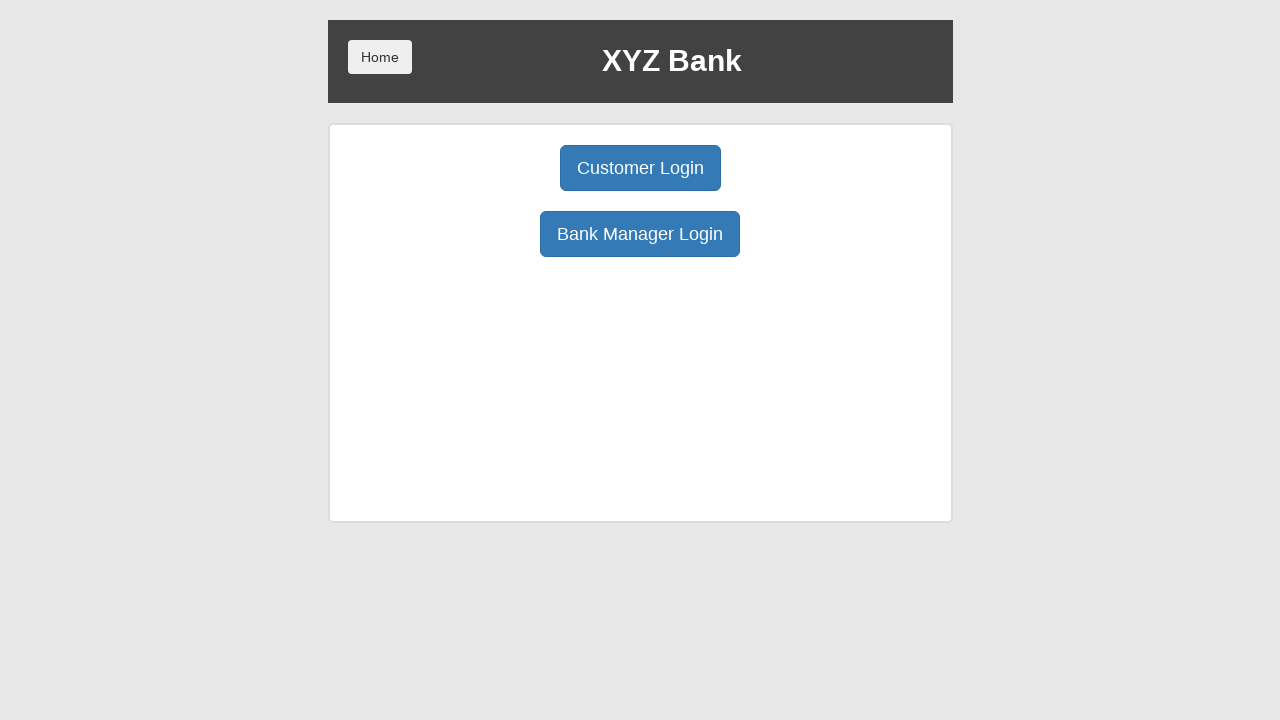

Clicked Customer Login button at (640, 168) on xpath=//button[@class="btn btn-primary btn-lg"]
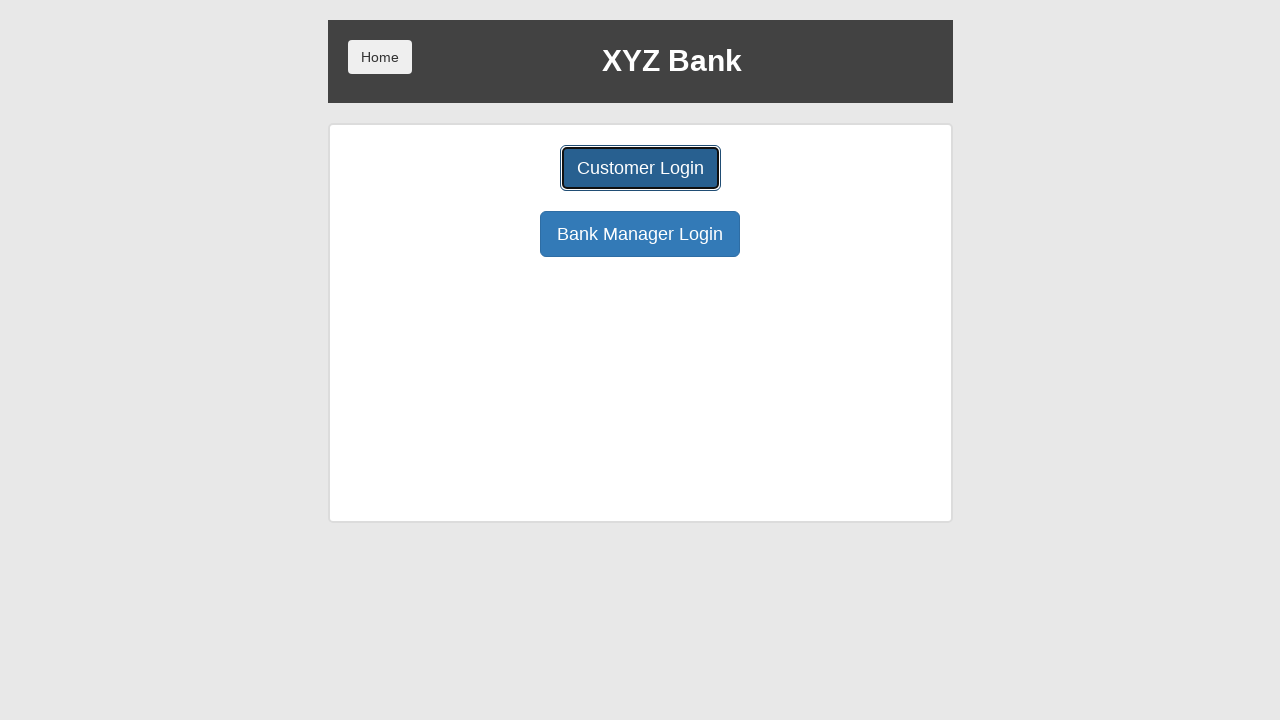

User selection dropdown became available
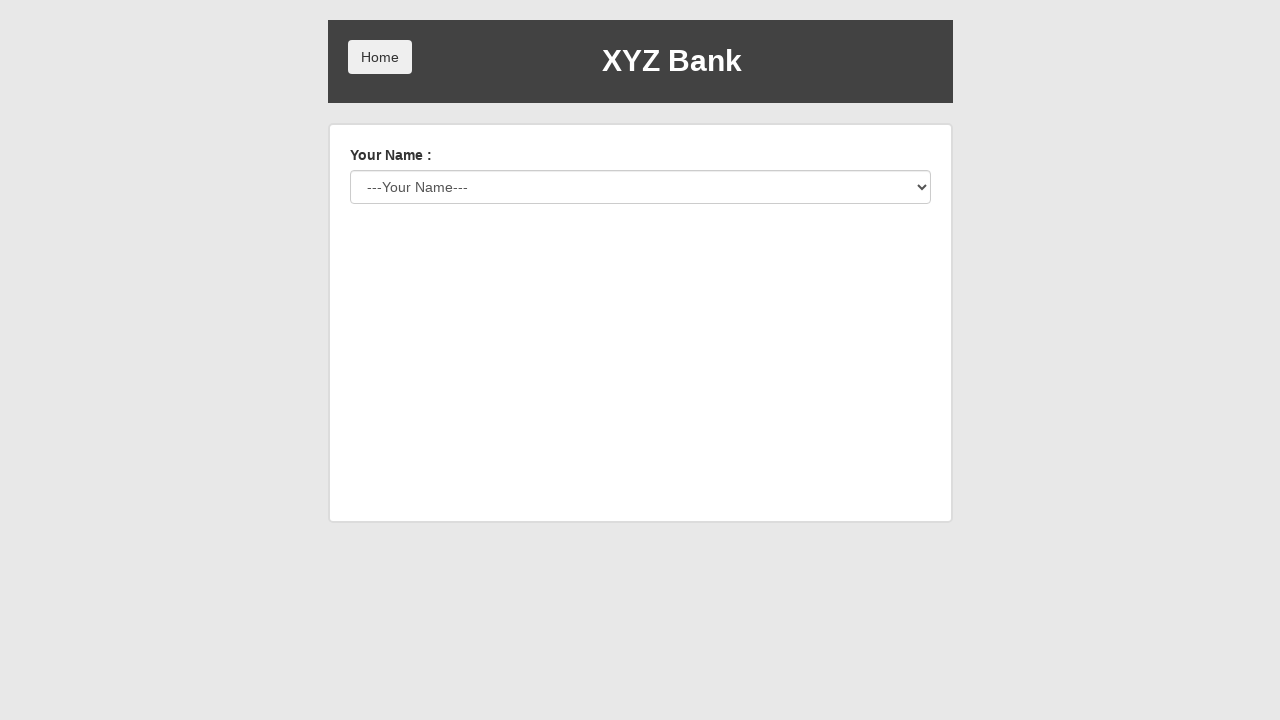

Clicked on user selection dropdown at (640, 187) on xpath=//select[@id="userSelect"]
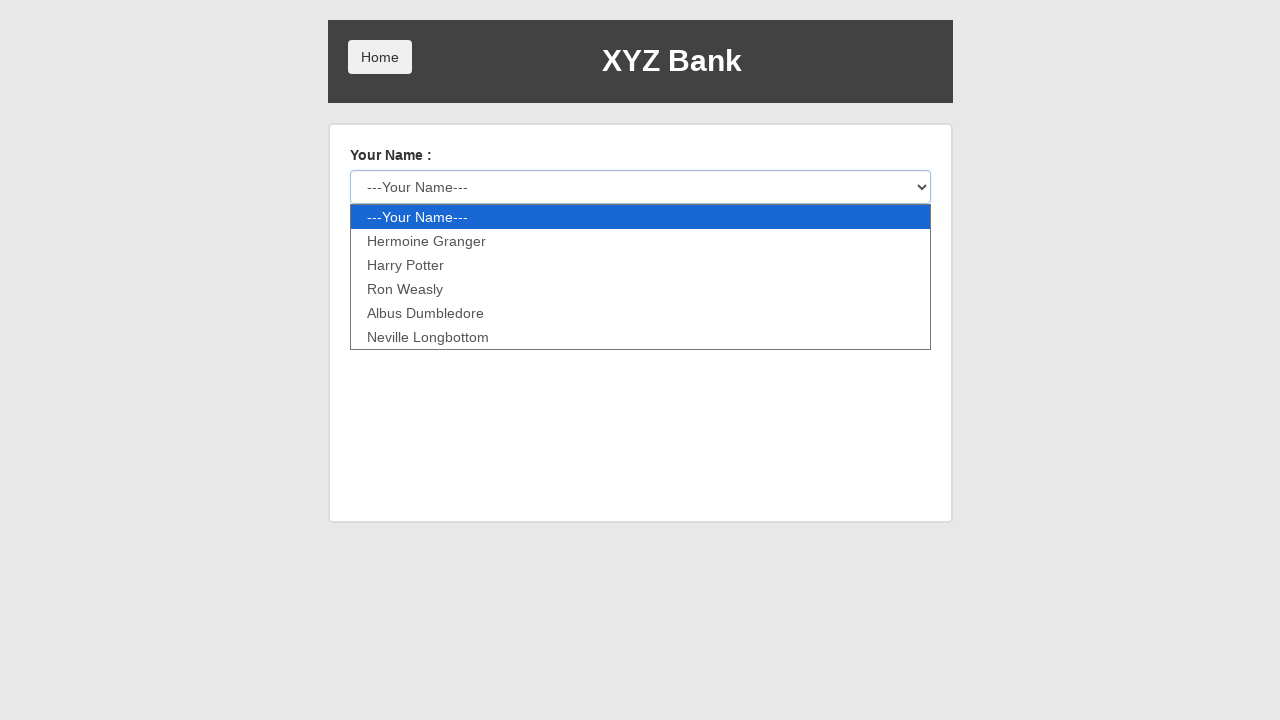

Selected Harry Potter (2nd option) from dropdown on #userSelect
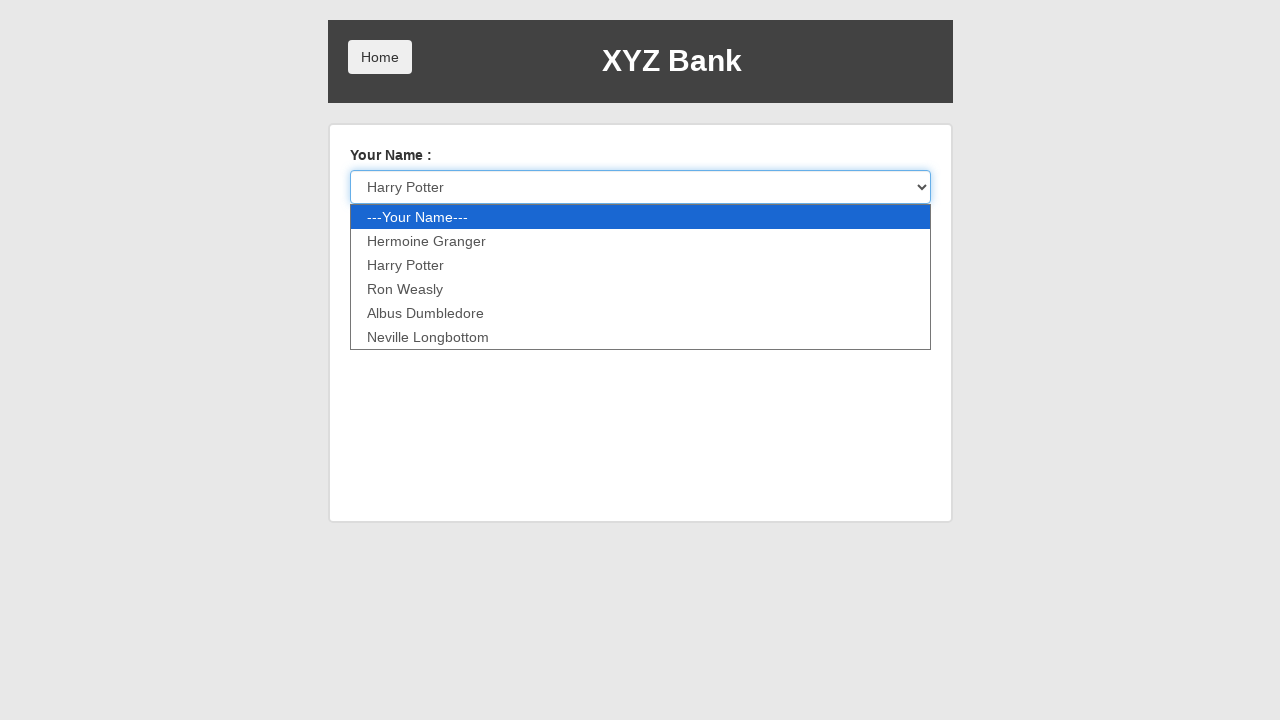

Clicked Login button at (380, 236) on xpath=//button[@class="btn btn-default"]
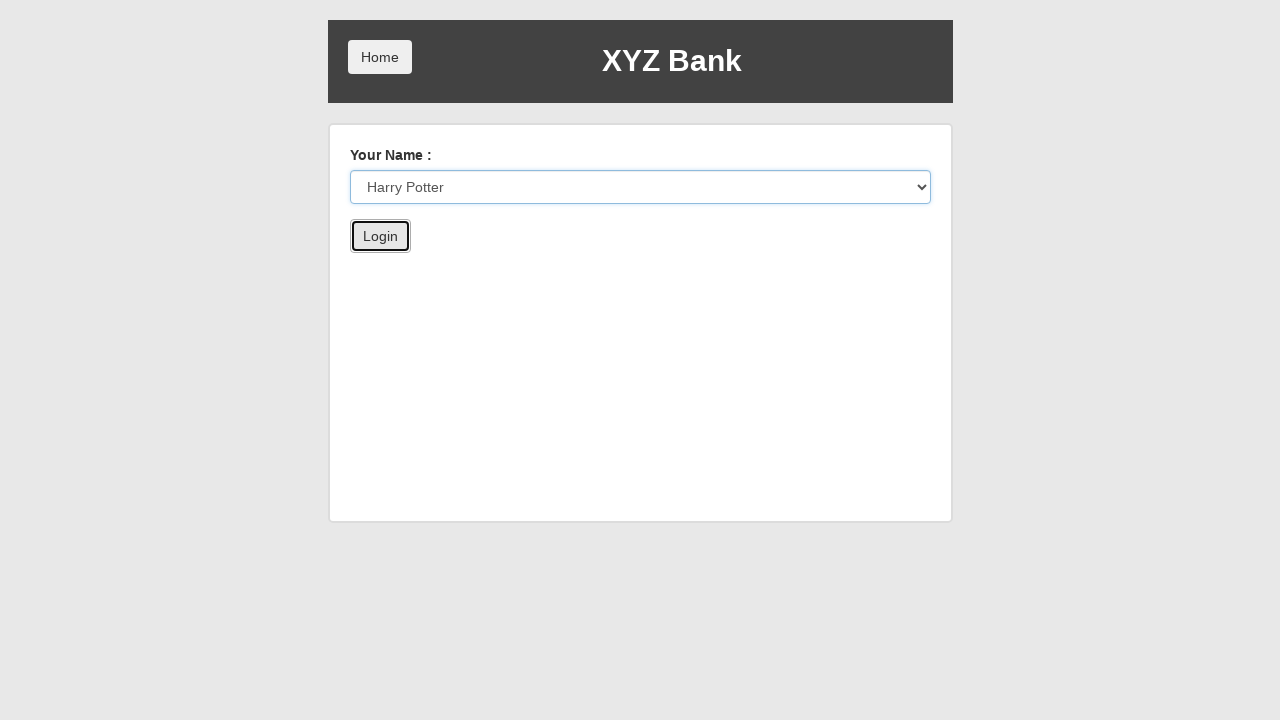

Deposit tab button became available
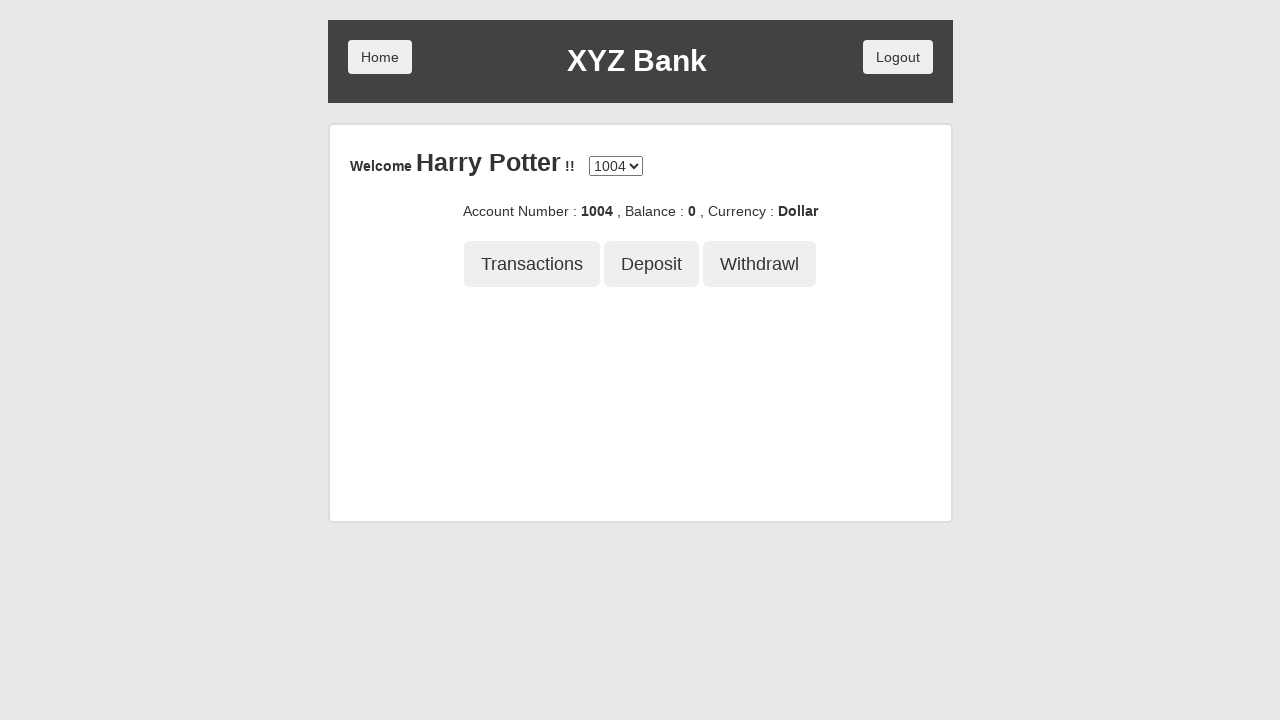

Clicked Deposit tab at (652, 264) on xpath=//button[@ng-click="deposit()"]
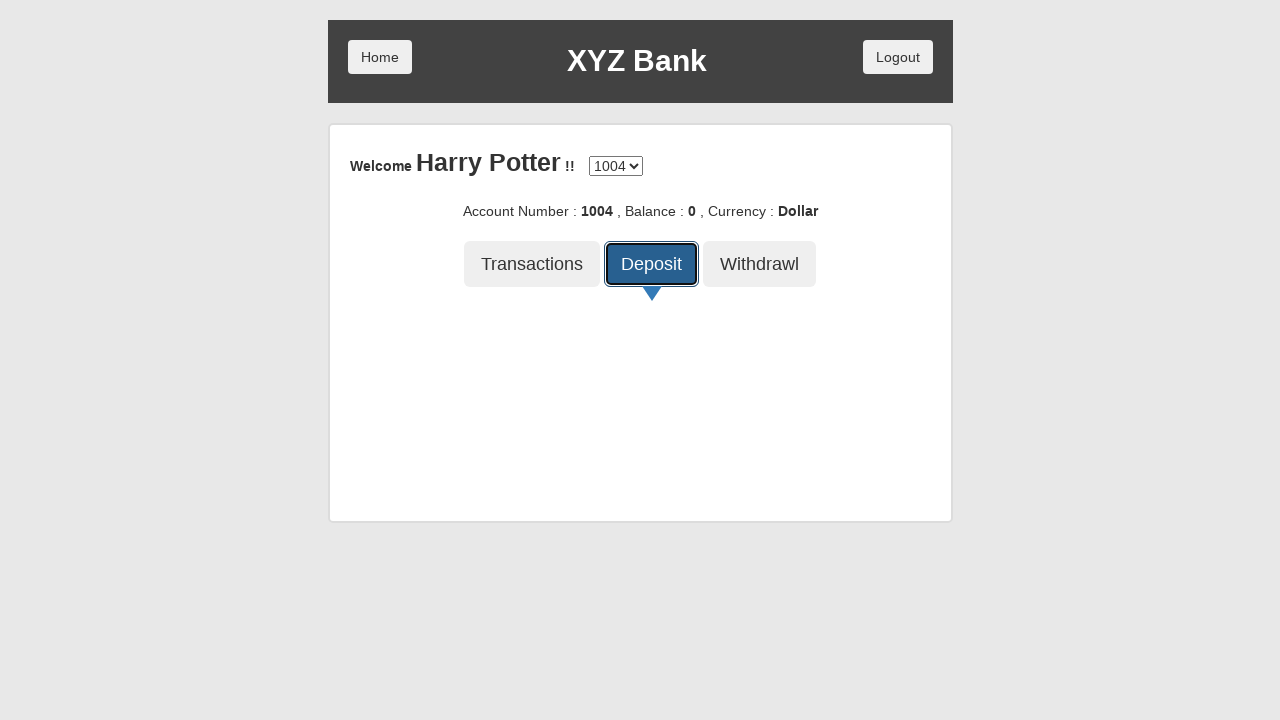

Deposit amount input field became available
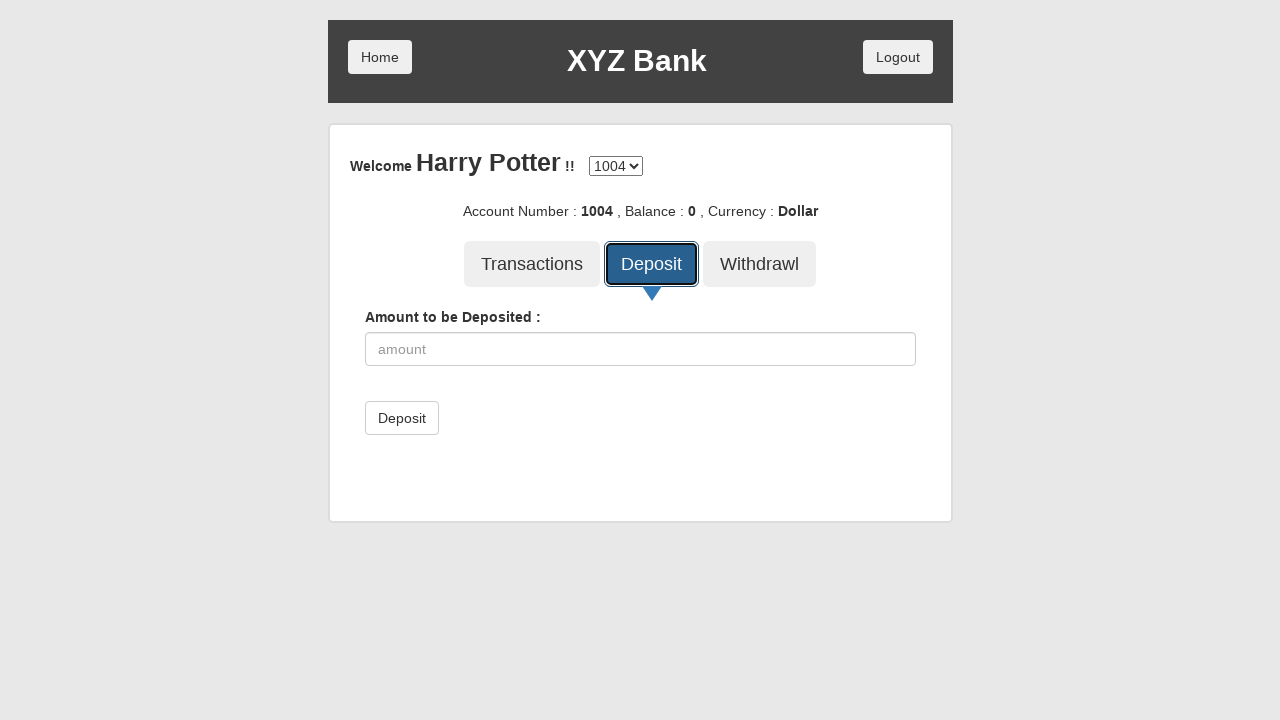

Filled deposit amount field with 1 on //input[@placeholder="amount"]
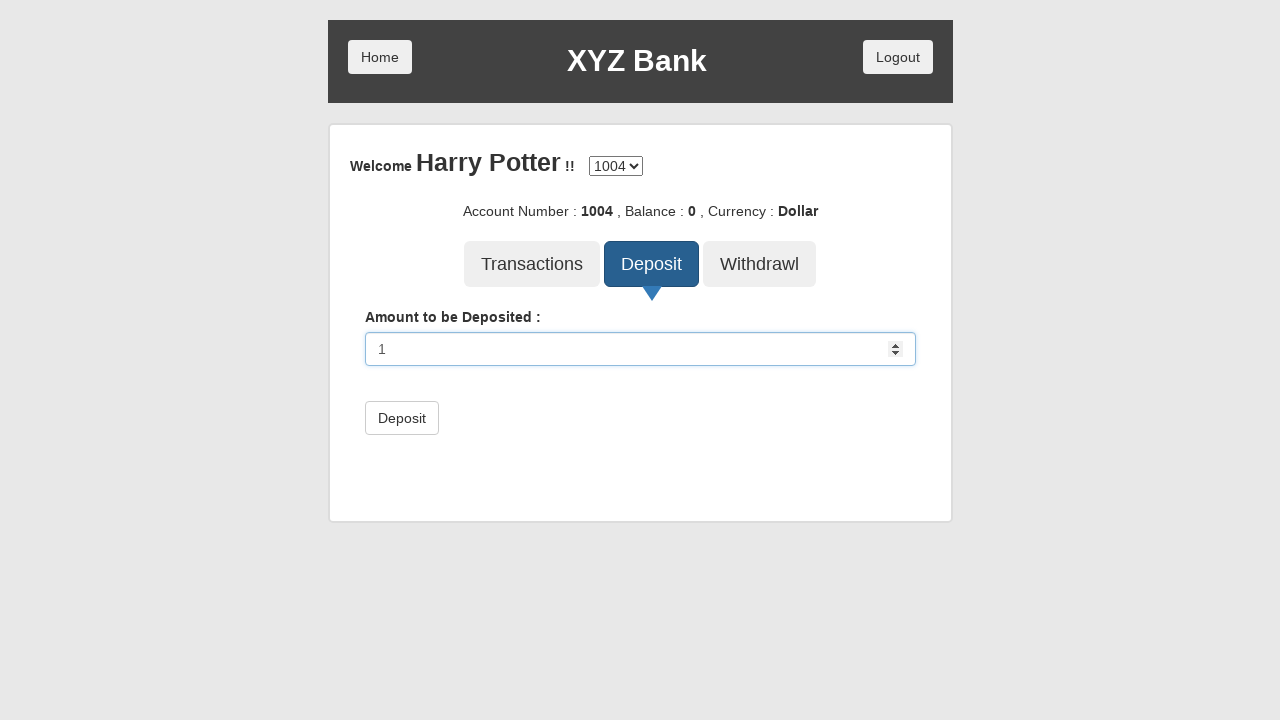

Submitted deposit transaction at (402, 418) on xpath=//button[@type="submit"]
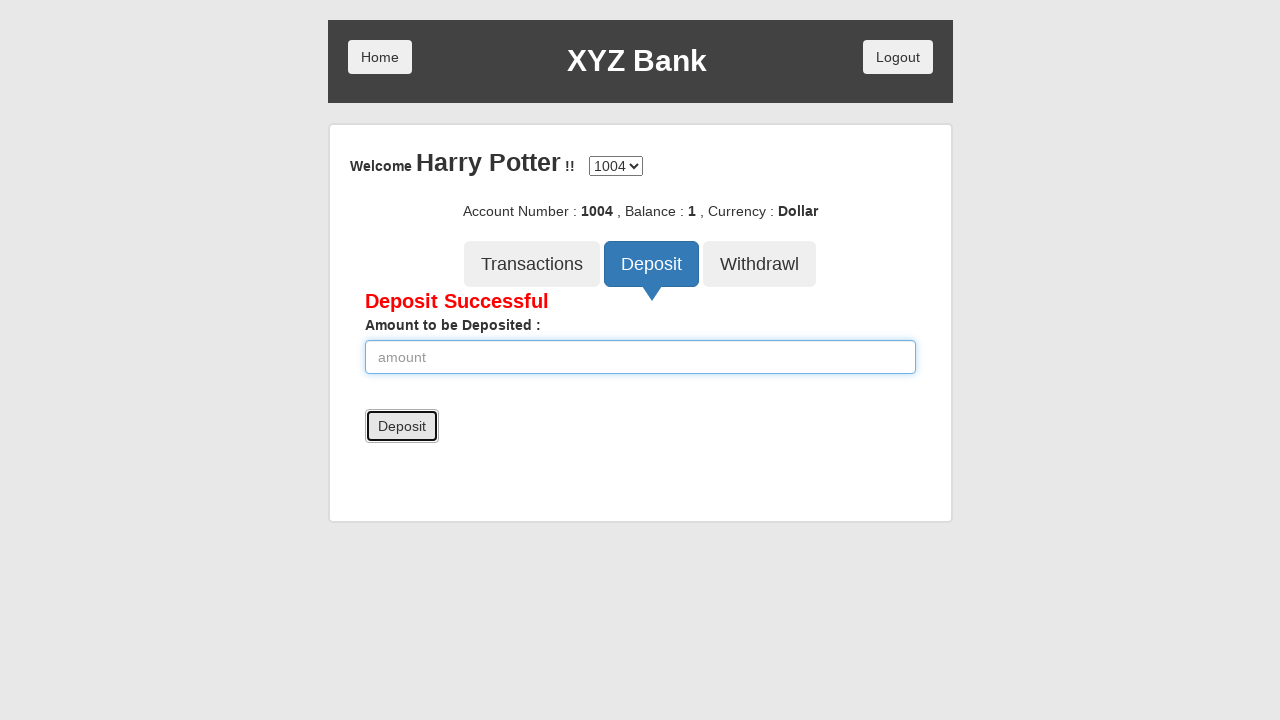

Withdrawal tab button became available
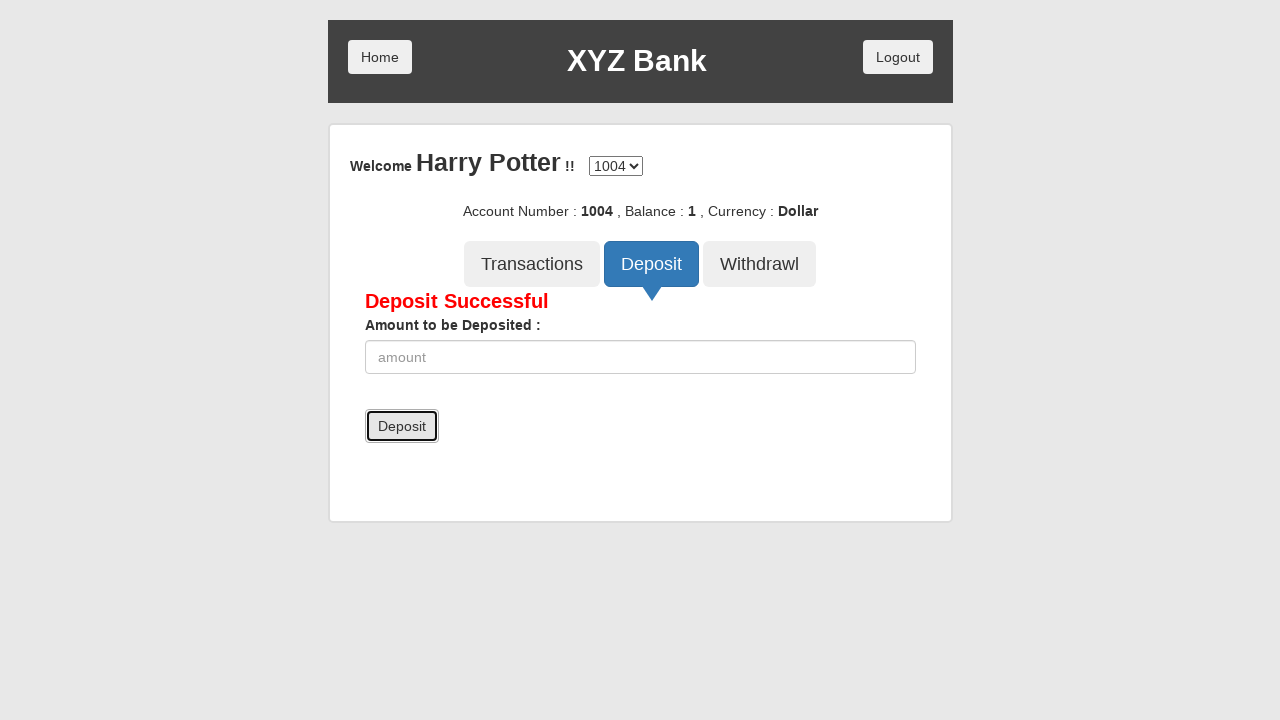

Clicked Withdrawal tab at (760, 264) on xpath=//button[@ng-click="withdrawl()"]
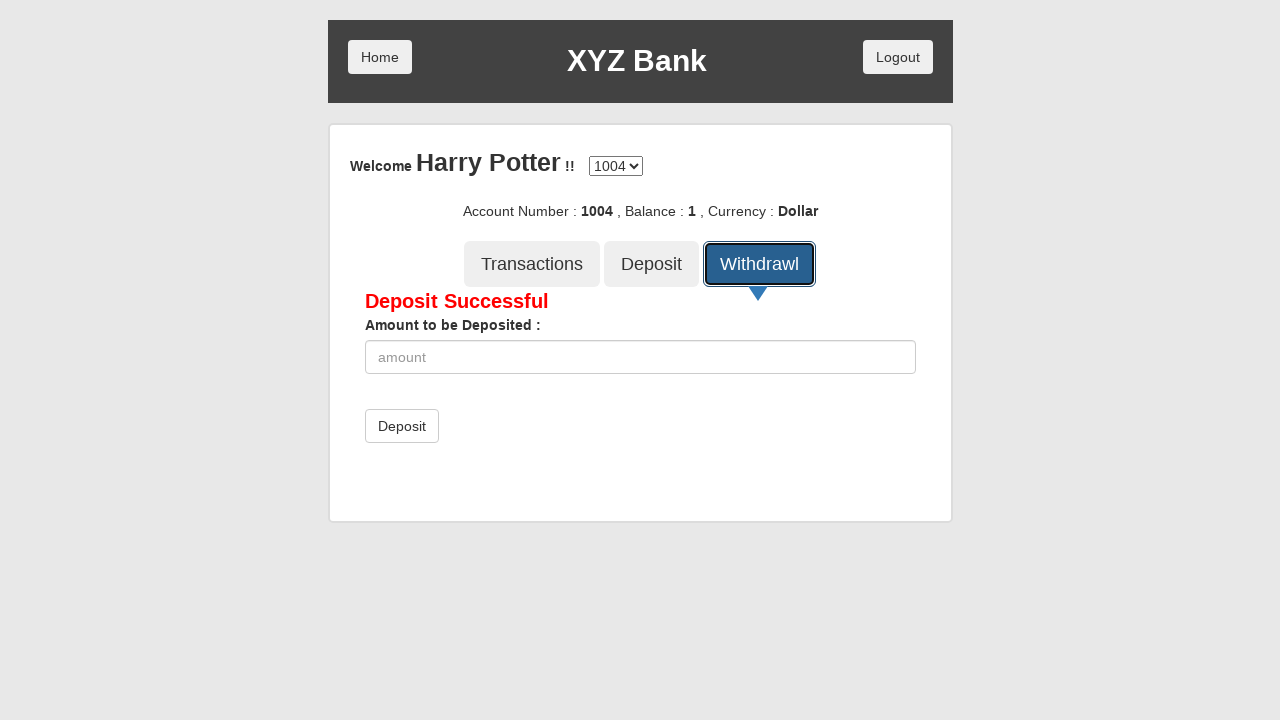

Withdrawal amount input field became available
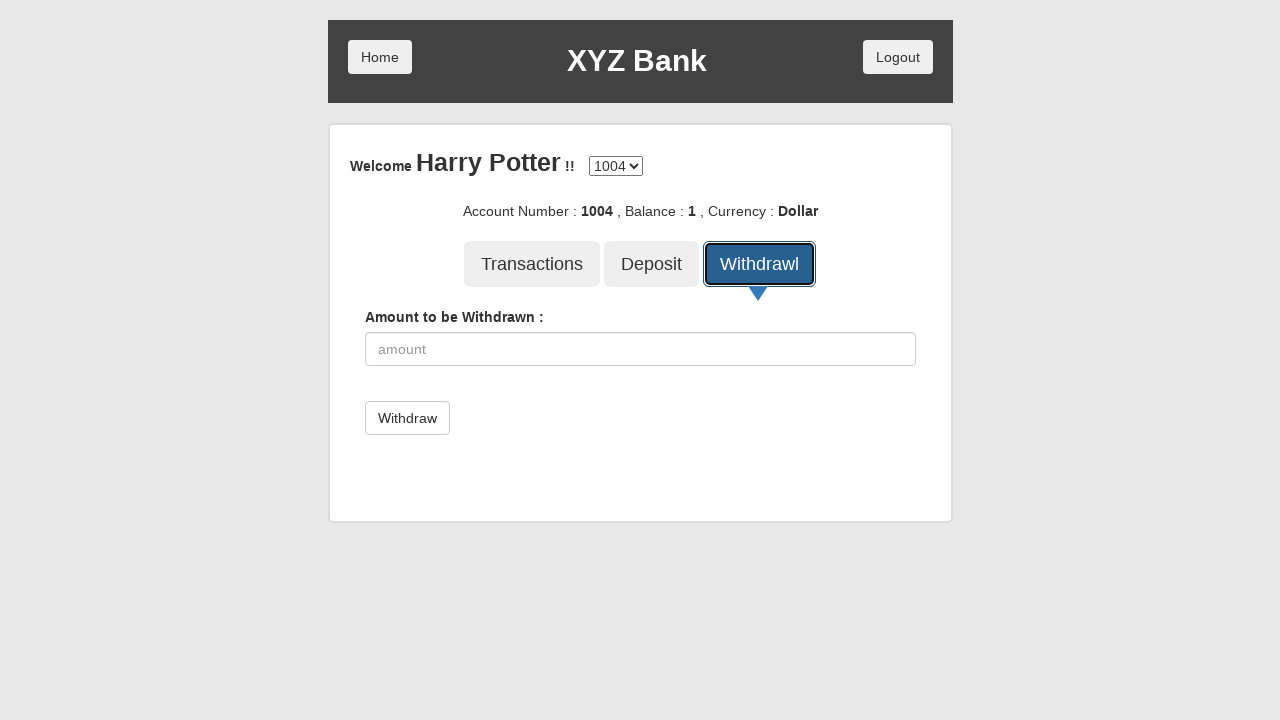

Filled withdrawal amount field with 1 on //input[@placeholder="amount"]
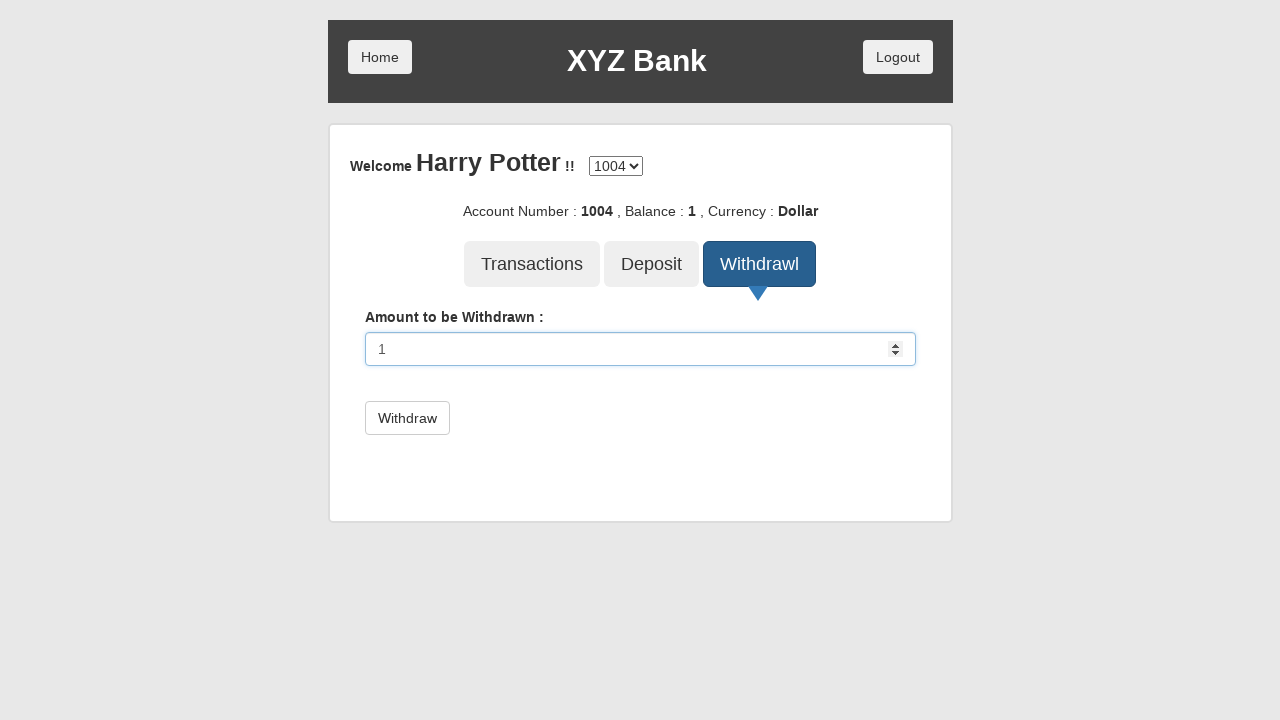

Submitted withdrawal transaction at (407, 418) on xpath=//button[text()="Withdraw"]
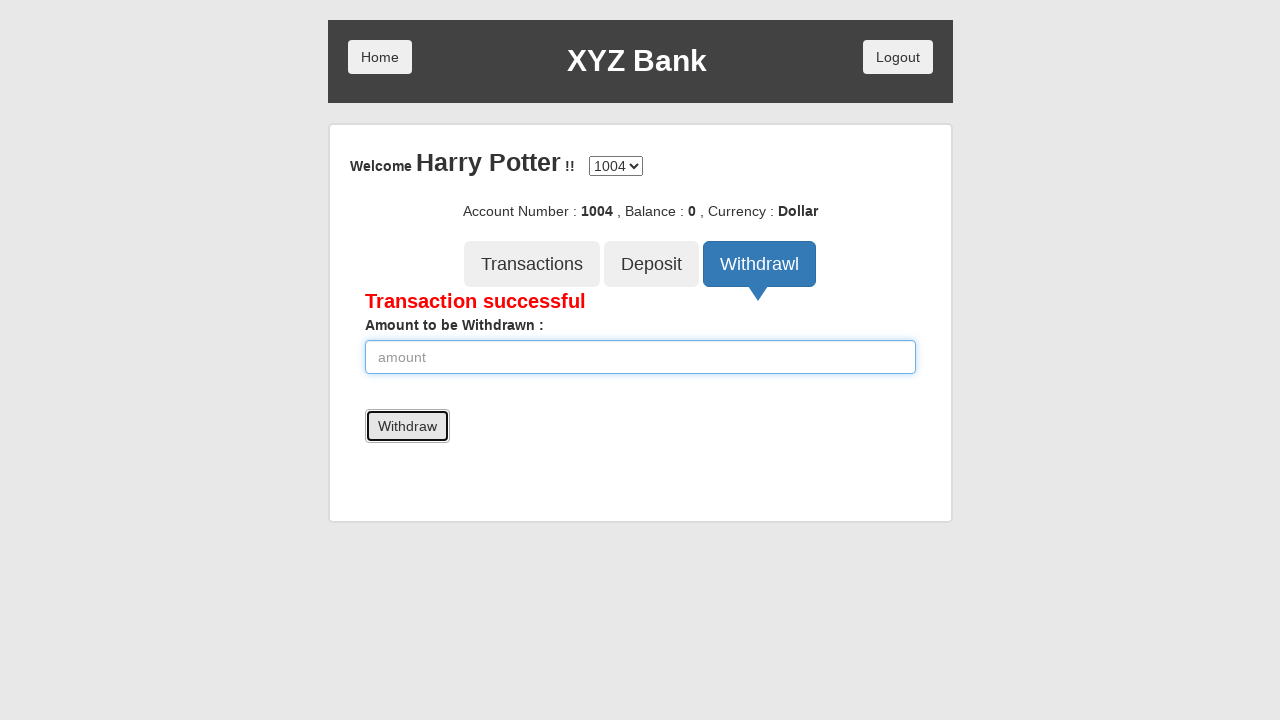

Balance display element became available
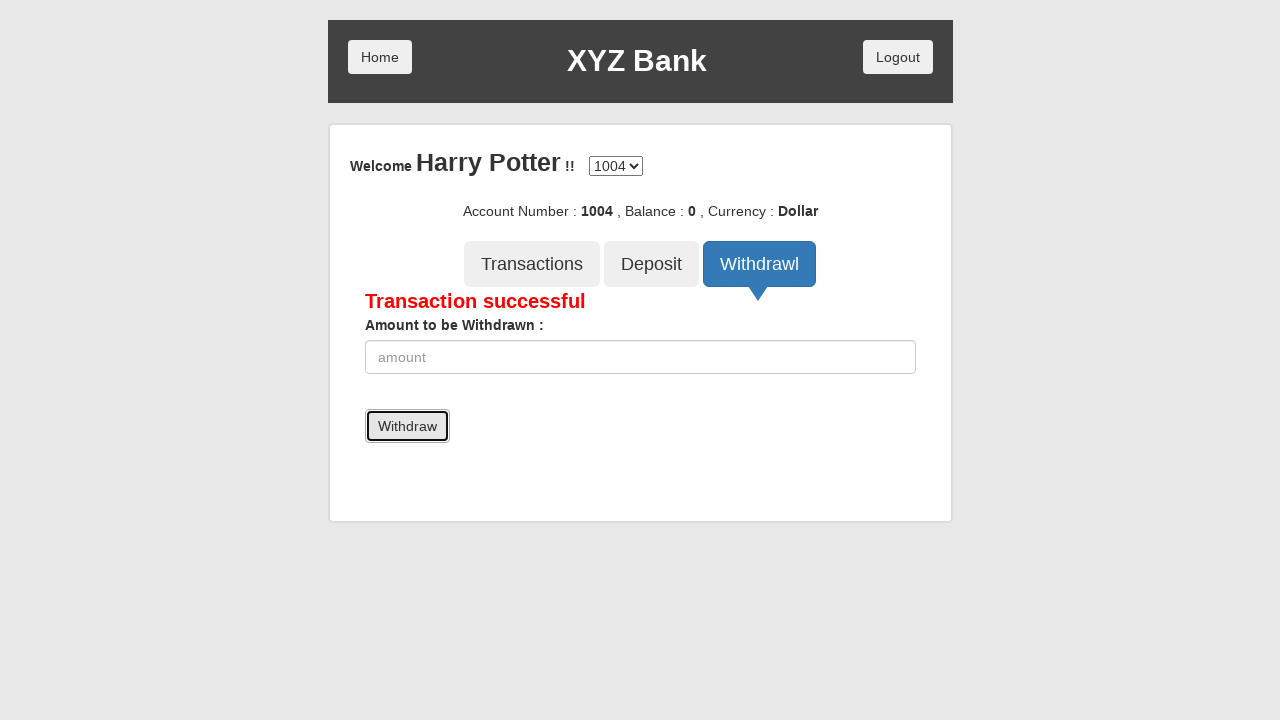

Clicked Transactions button to view history at (532, 264) on xpath=//button[@ng-class="btnClass1"]
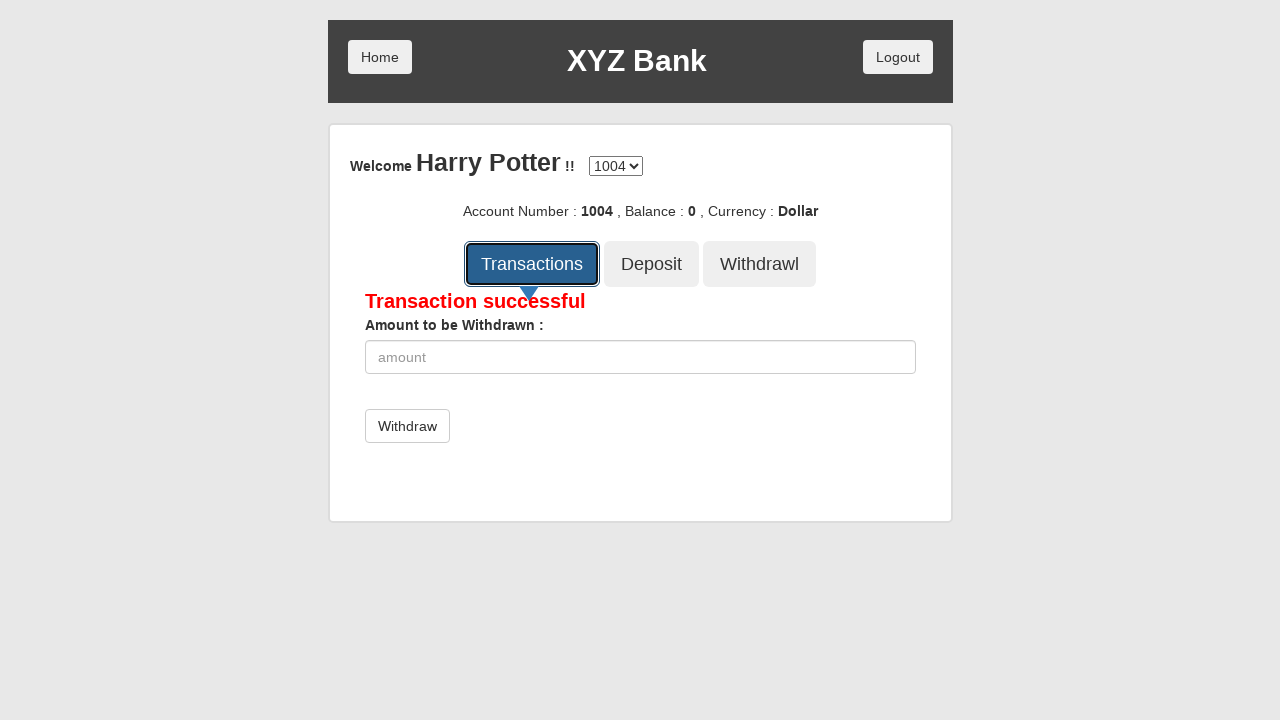

First transaction entry became available in history
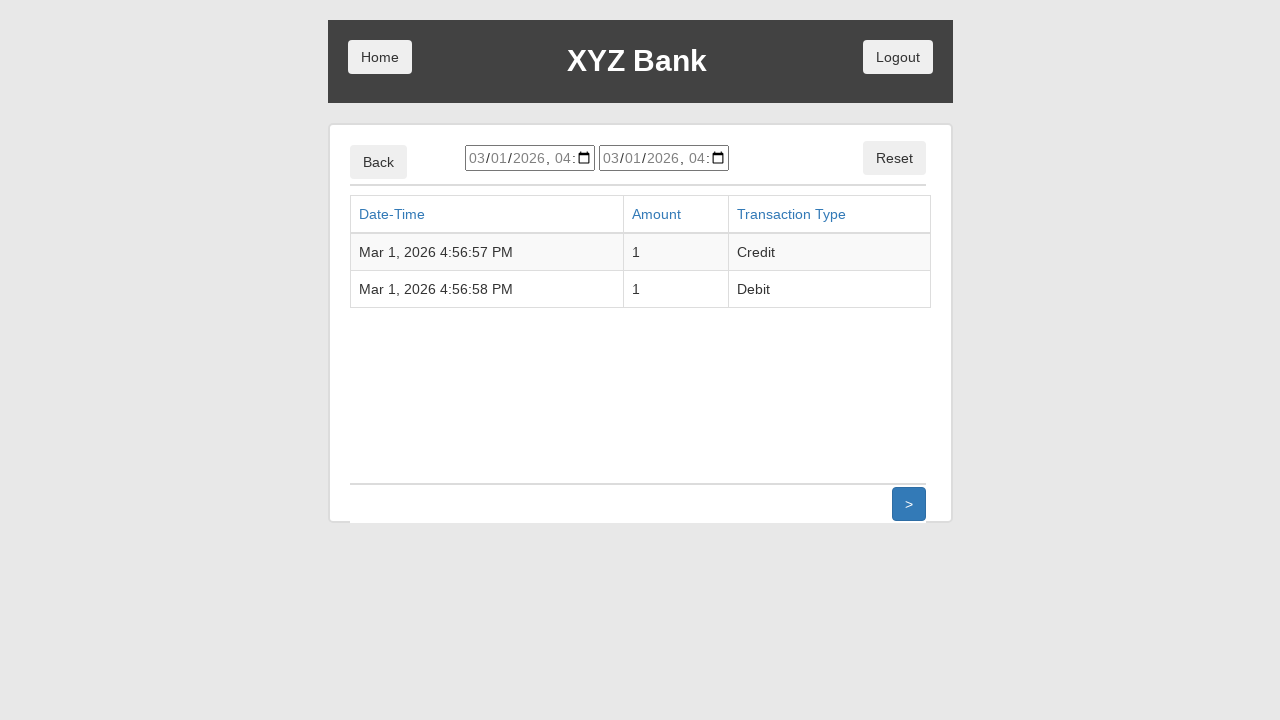

Second transaction entry became available in history
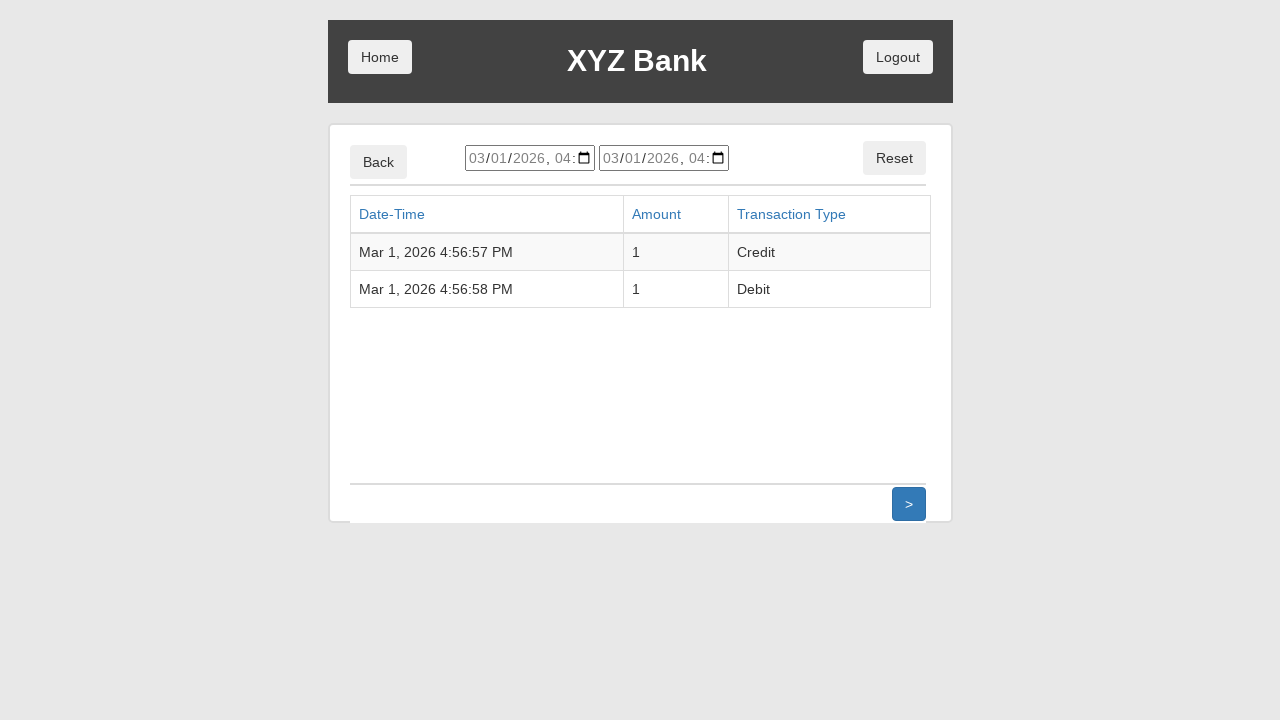

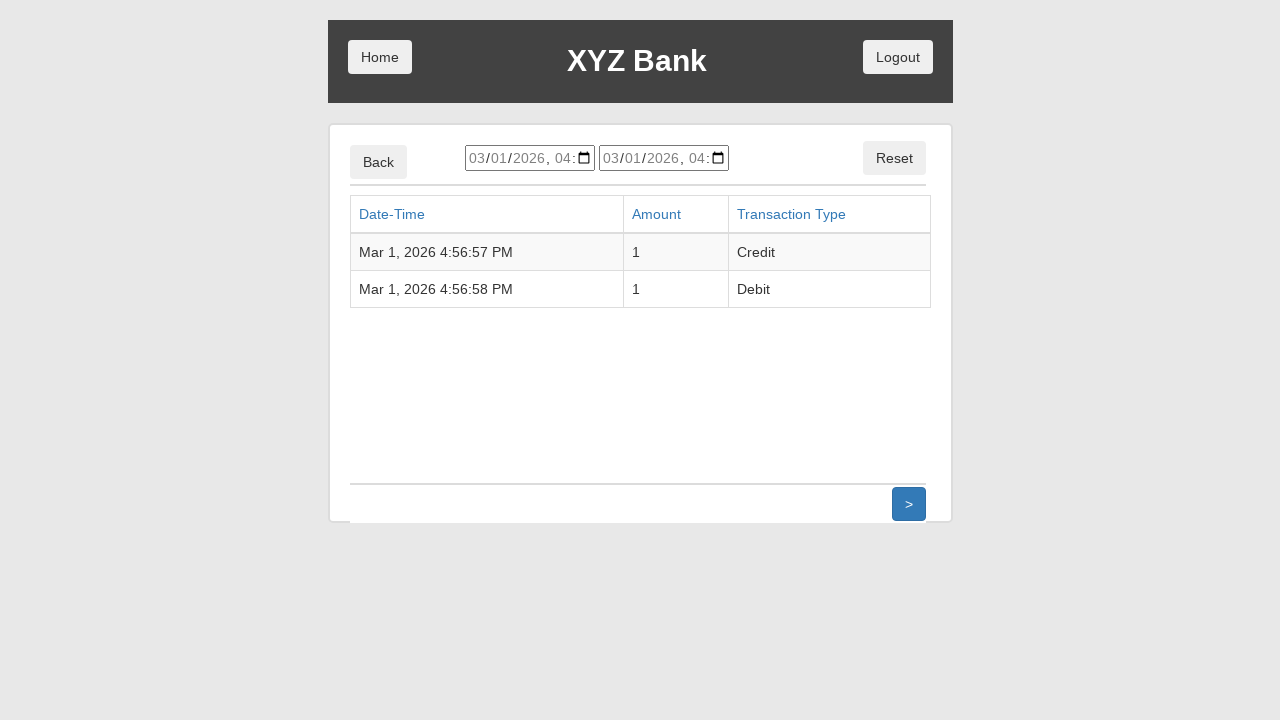